Tests handling a JavaScript prompt dialog by clicking a button to trigger it, entering text into the prompt, verifying the alert text, and accepting it.

Starting URL: https://v1.training-support.net/selenium/javascript-alerts

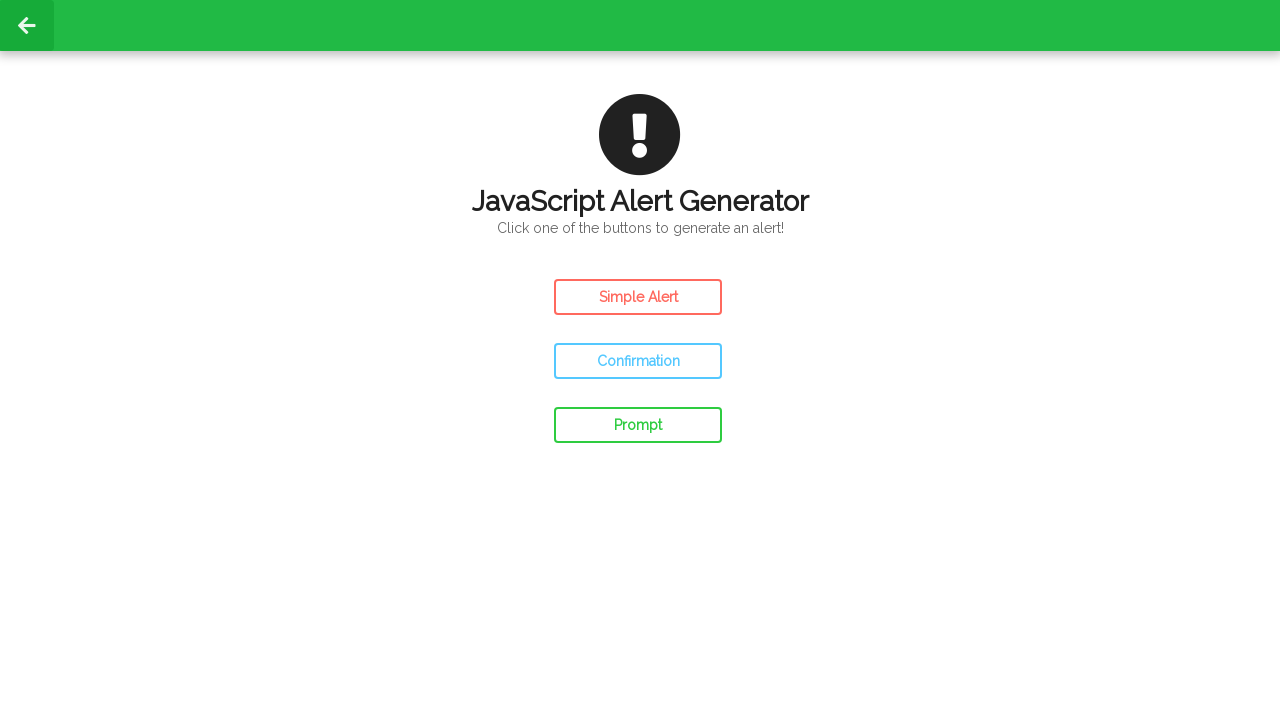

Set up dialog handler for prompt alerts
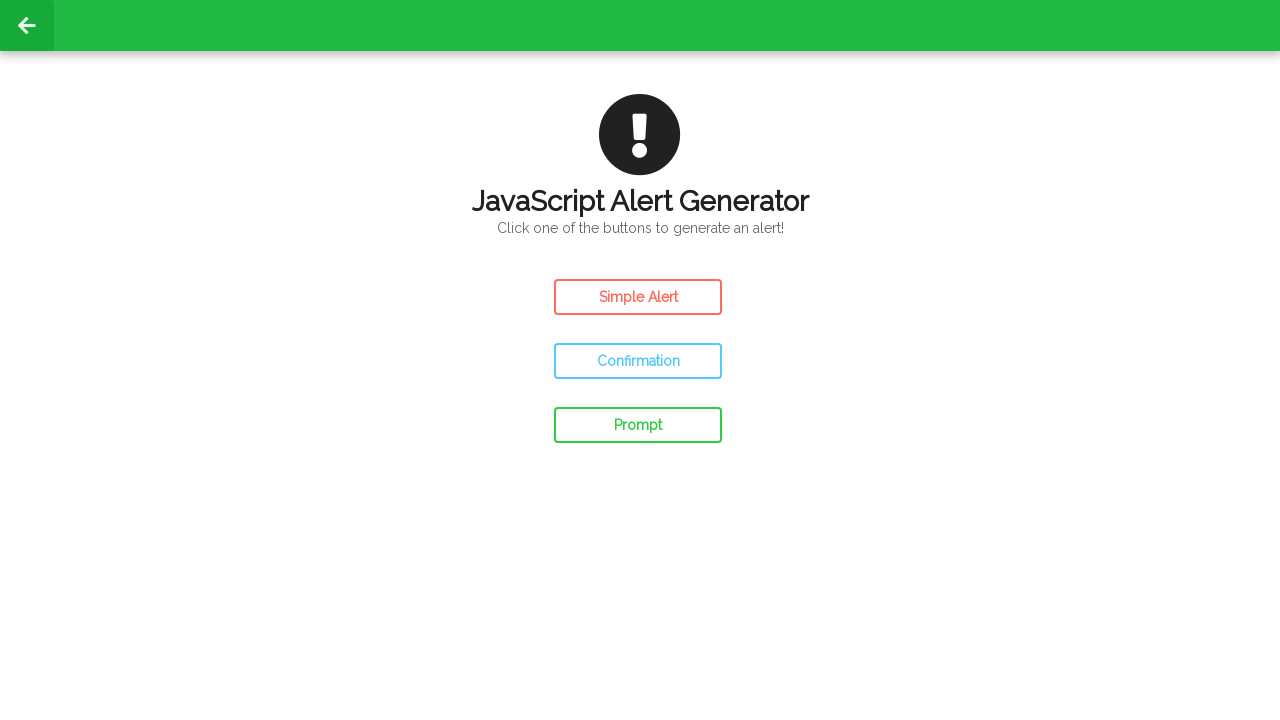

Accepted JavaScript prompt dialog with text 'Awesome!' at (638, 425) on #prompt
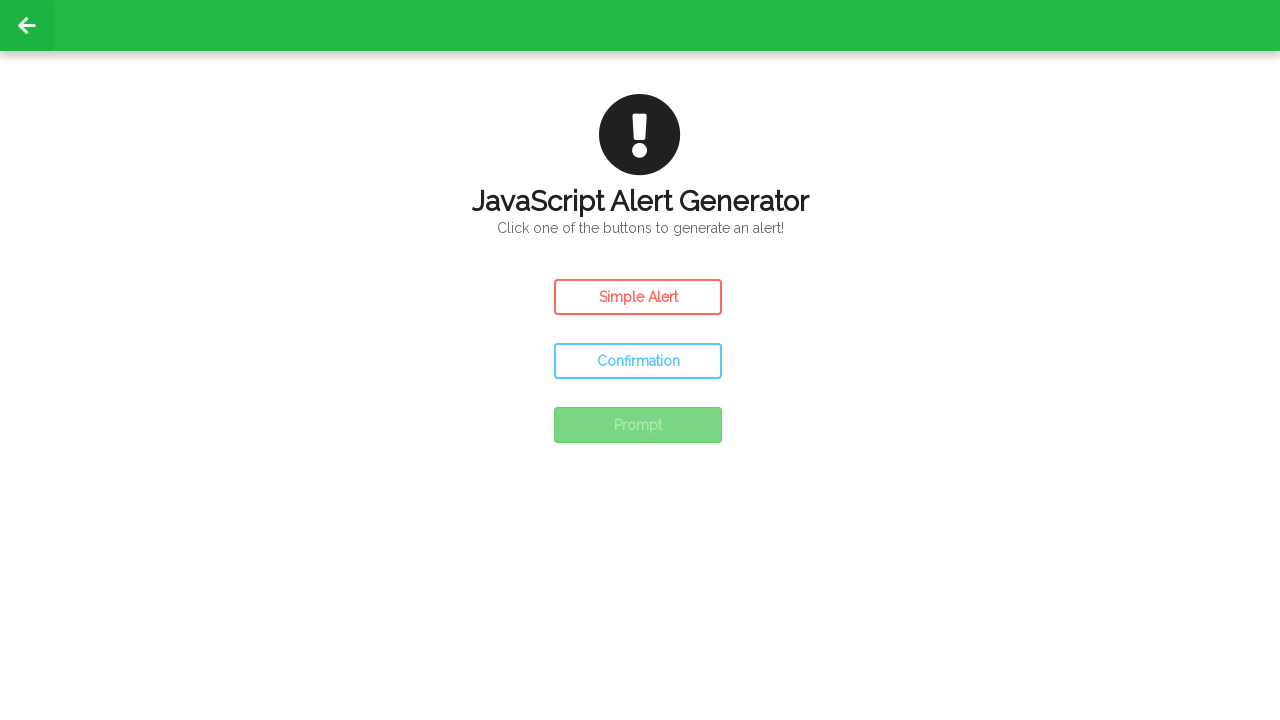

Clicked prompt button to trigger JavaScript prompt dialog
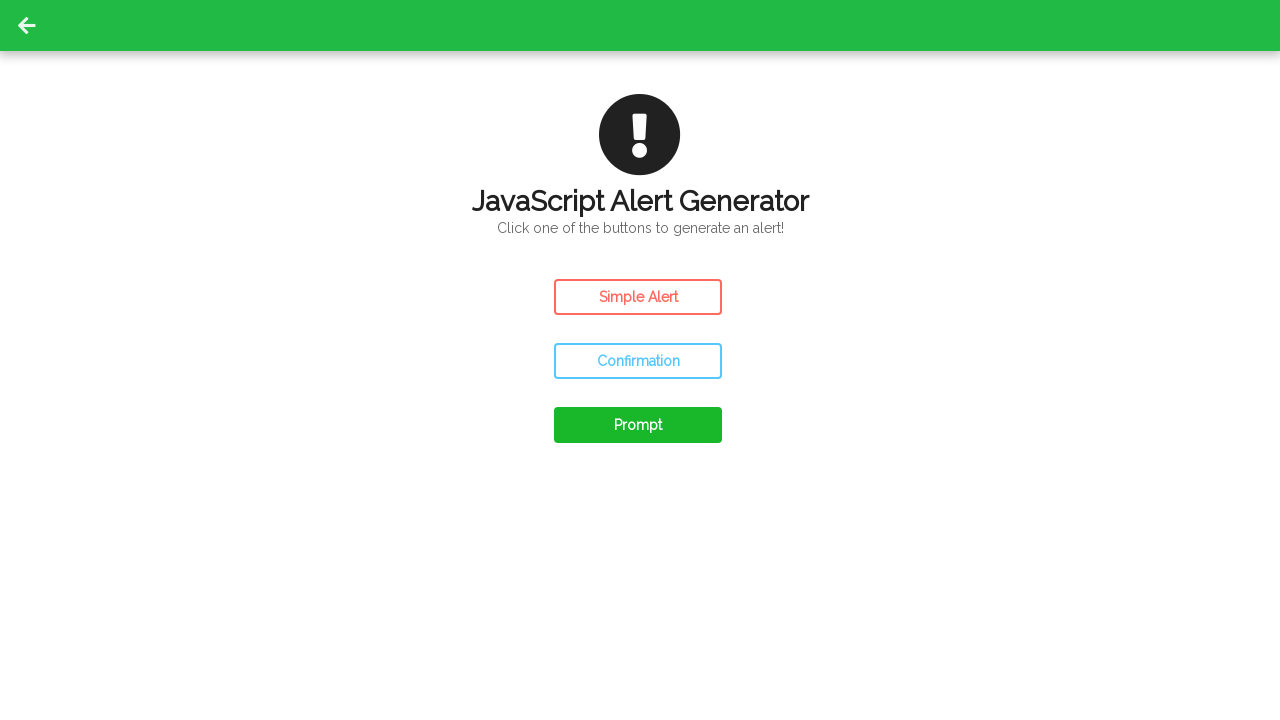

Waited 500ms for dialog handling to complete
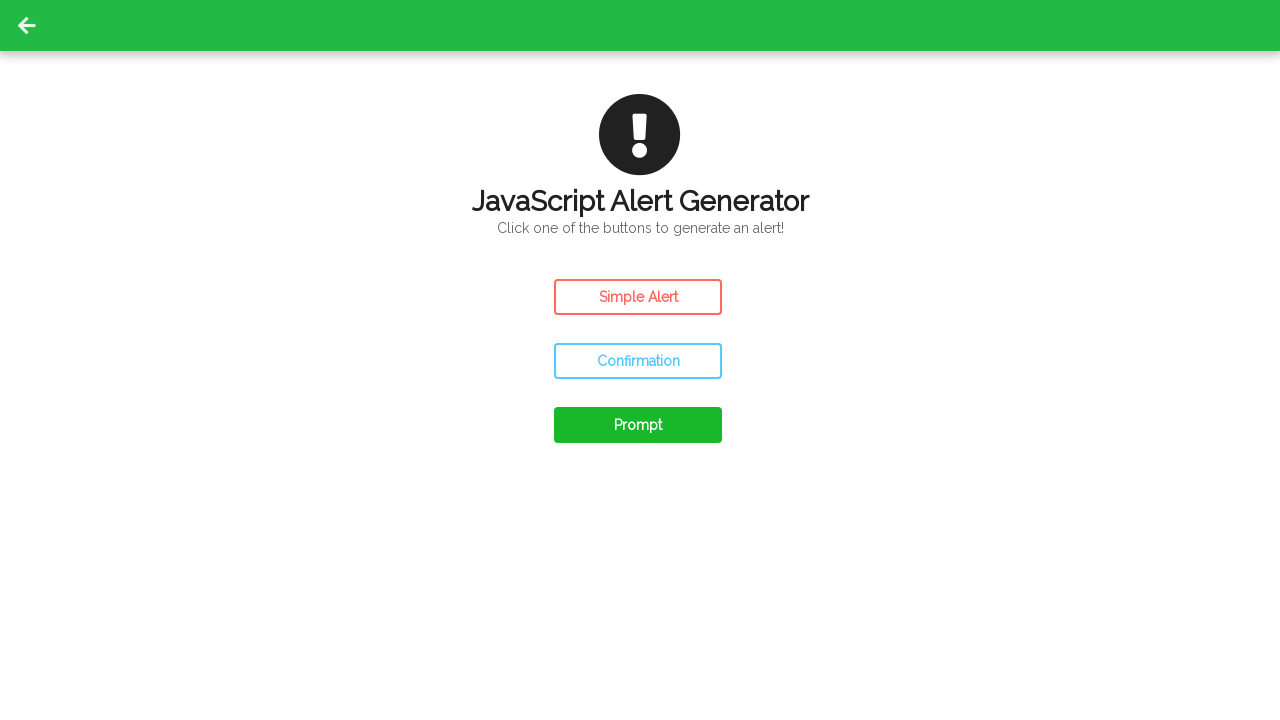

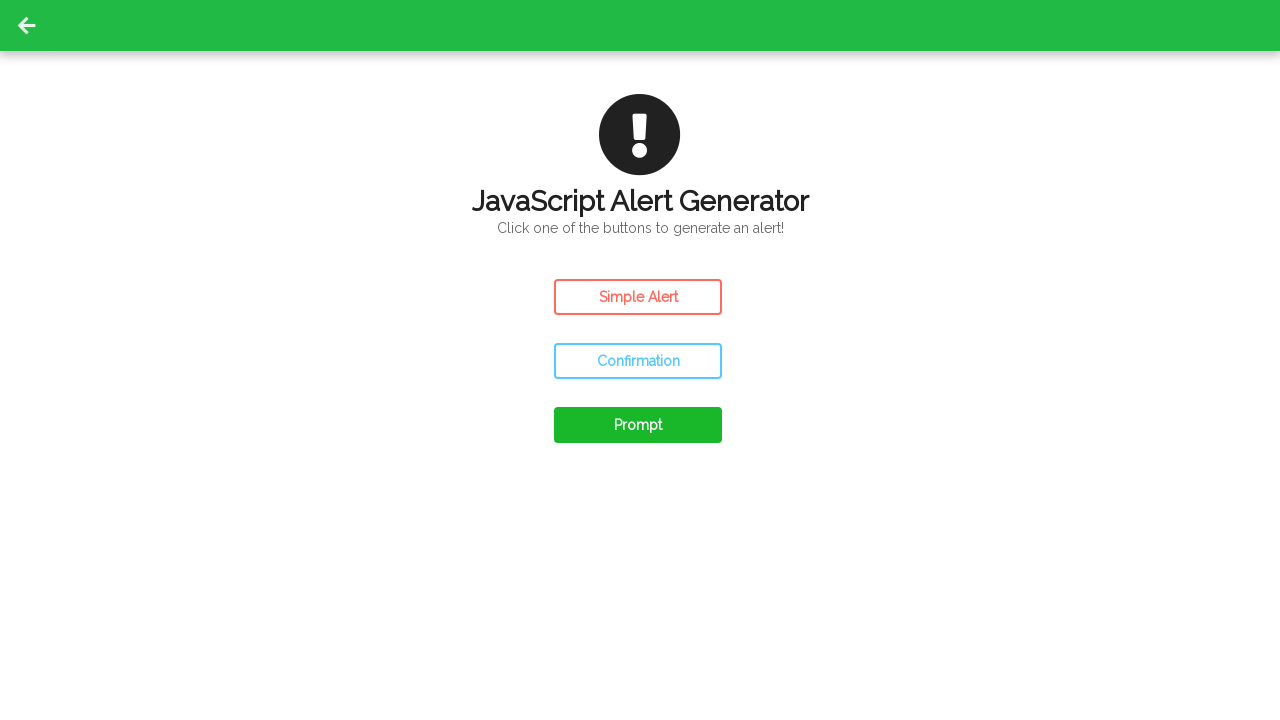